Focuses on the color list and selects the blue color option

Starting URL: https://testautomationpractice.blogspot.com/

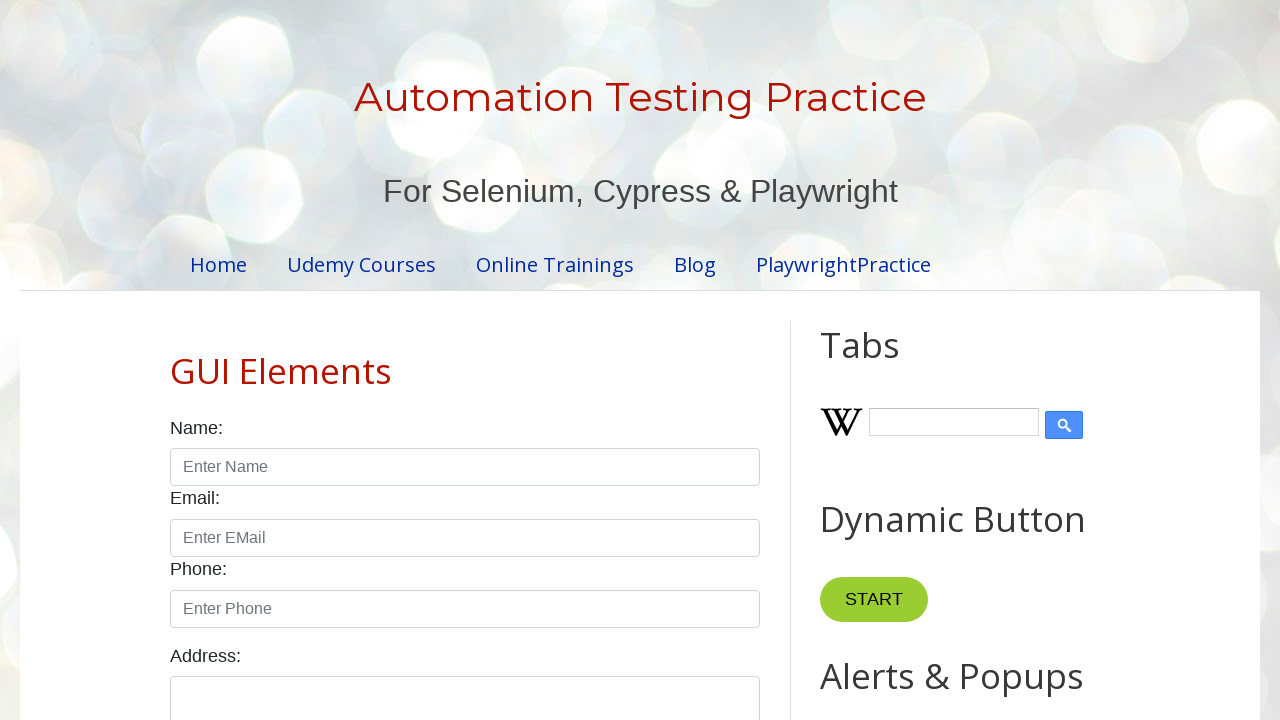

Located the color selection dropdown
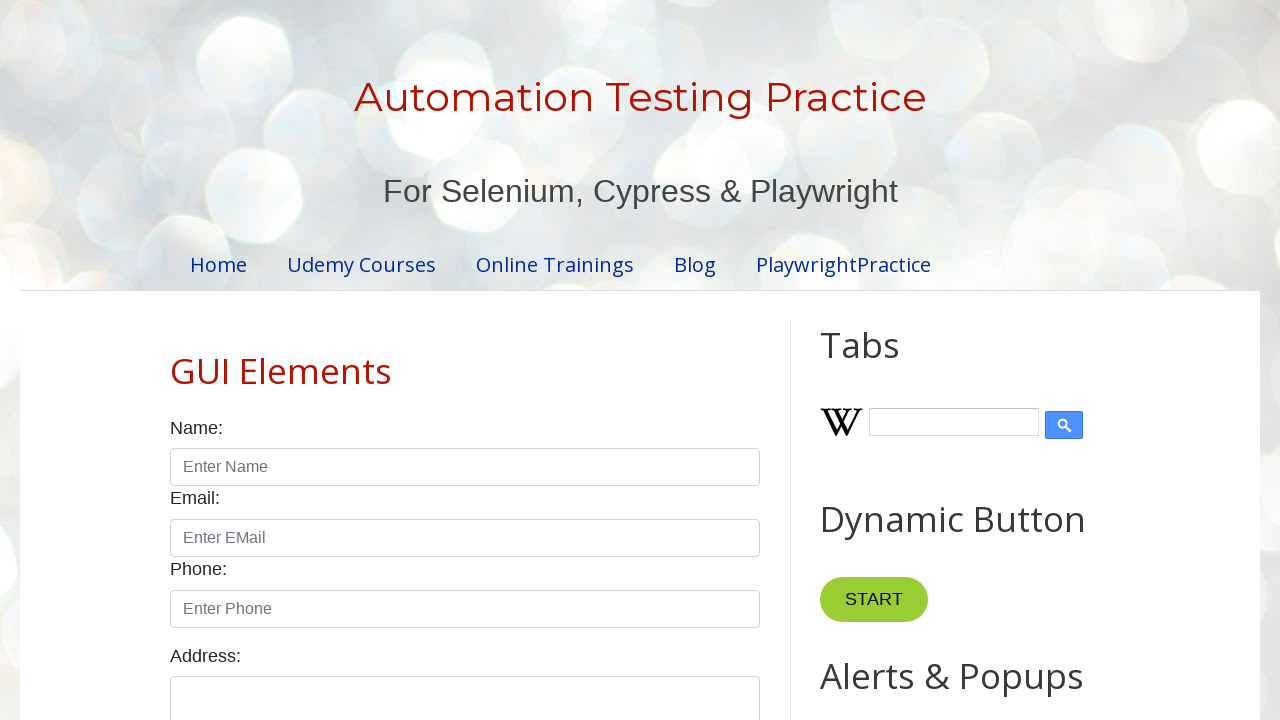

Focused on the color list on select#colors
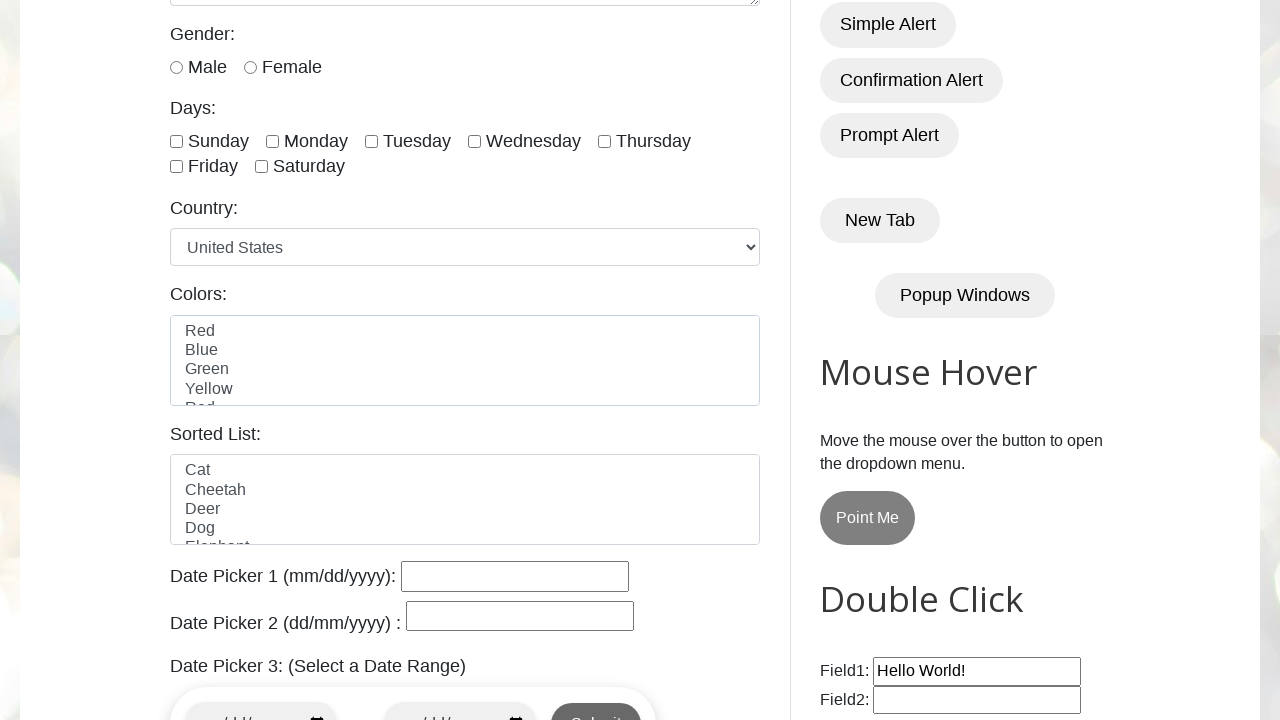

Selected the blue color option from the dropdown on select#colors
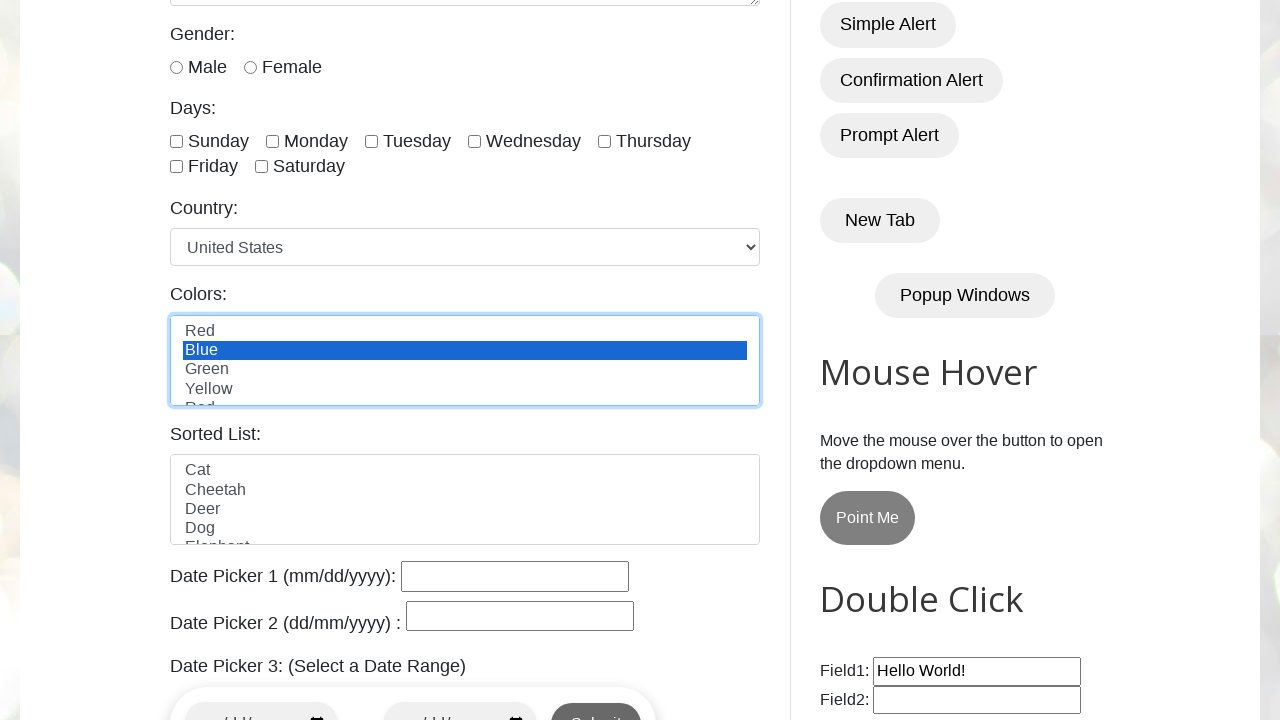

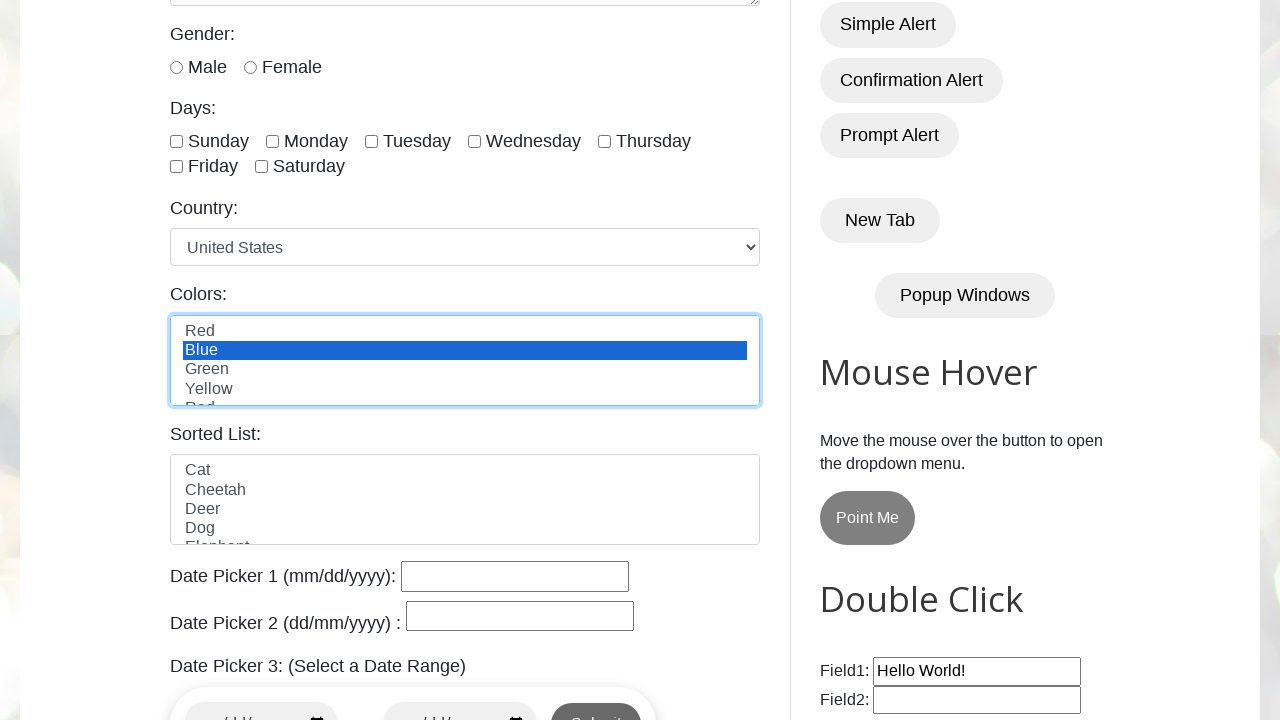